Navigates to AmIUnique fingerprint page to view browser fingerprint information

Starting URL: https://amiunique.org/fr/fingerprint

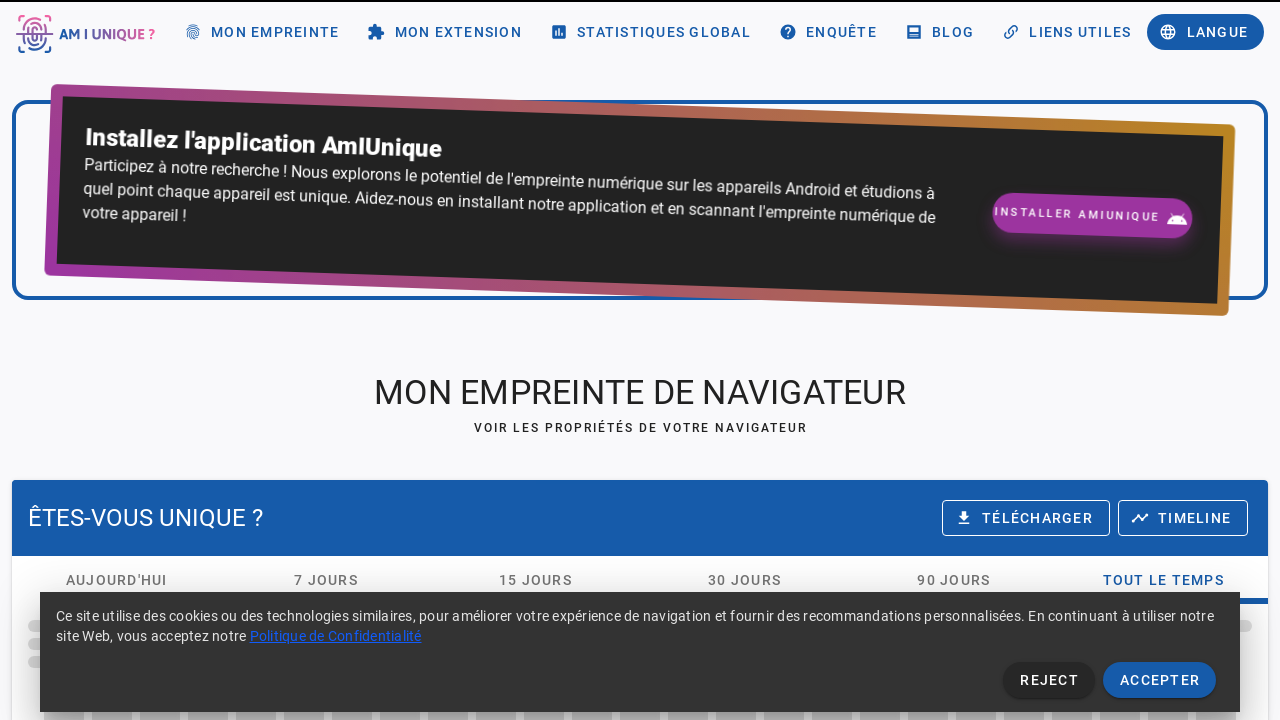

Waited for page to reach networkidle state
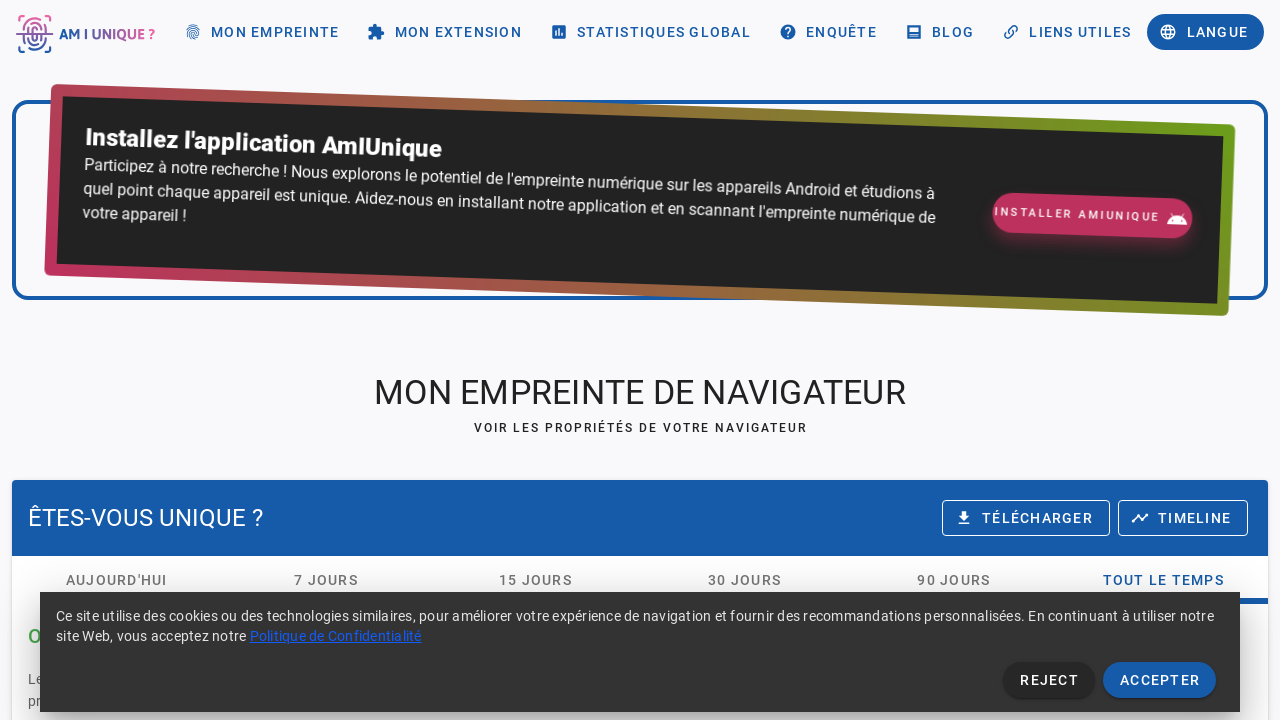

Body element loaded, fingerprint information is now visible
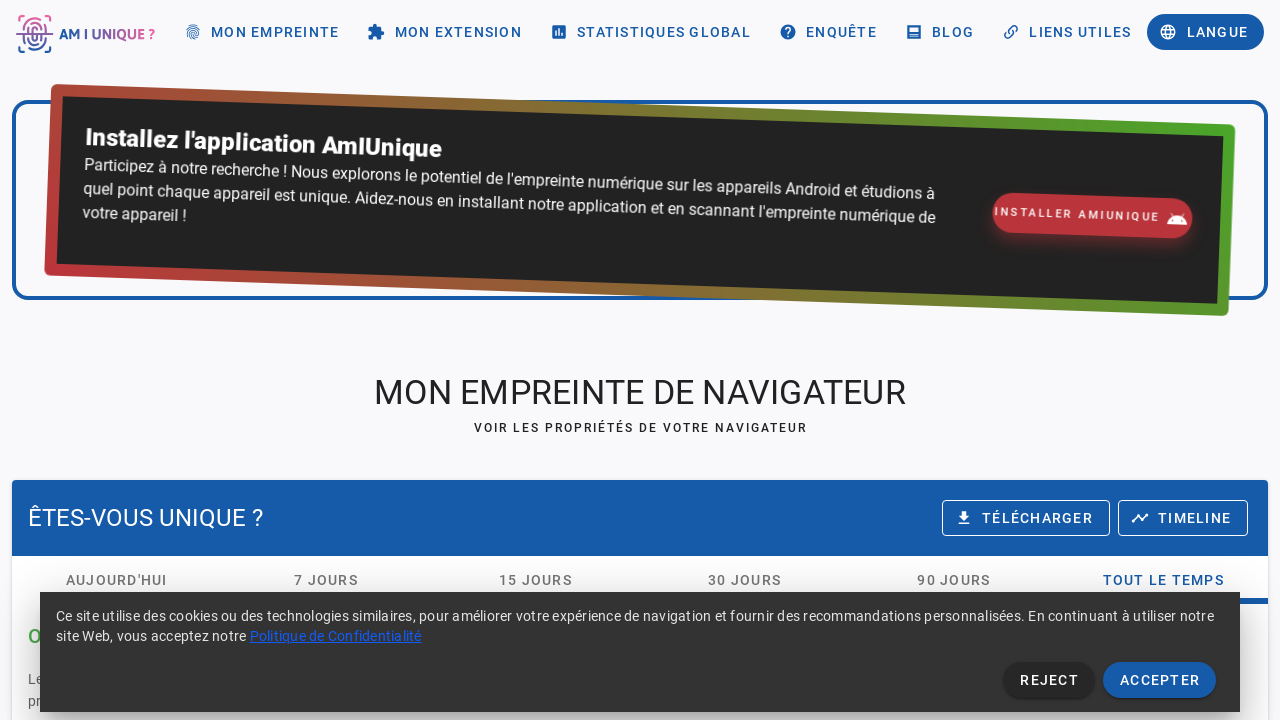

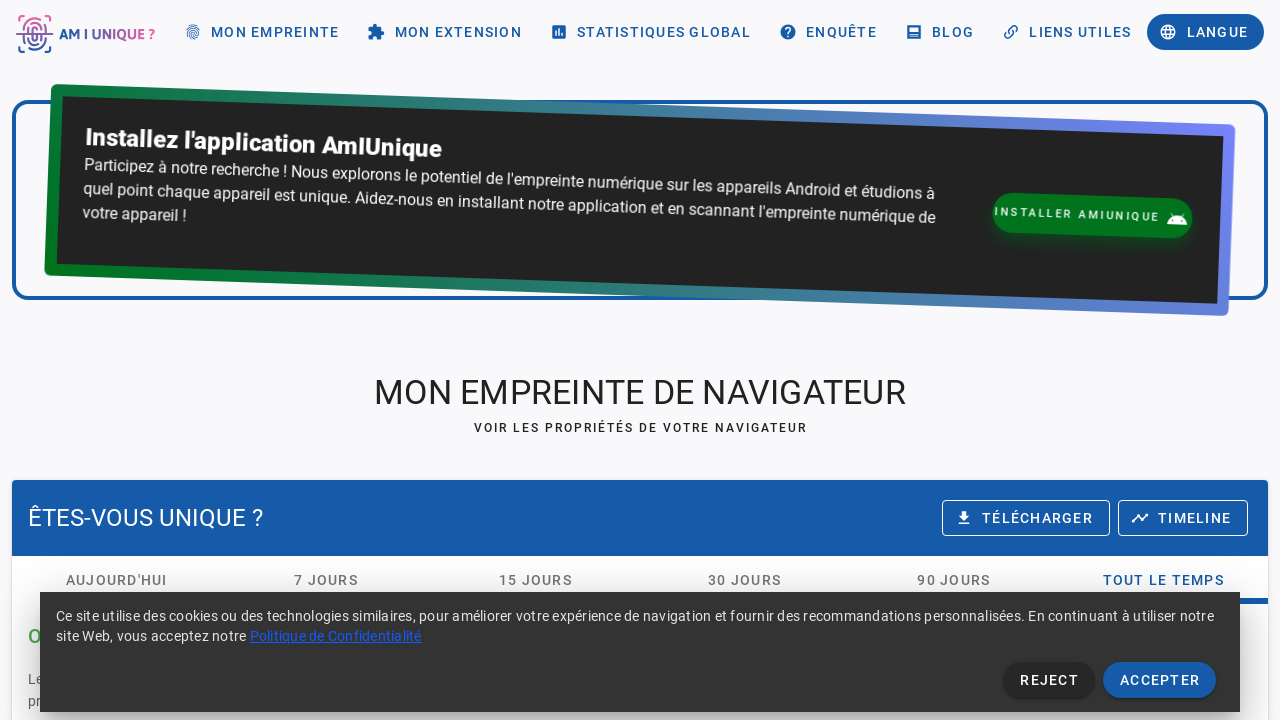